Tests right-click context menu functionality by right-clicking on an element, finding the "Copy" option in the context menu, clicking it, and handling the resulting alert popup

Starting URL: https://swisnl.github.io/jQuery-contextMenu/demo.html

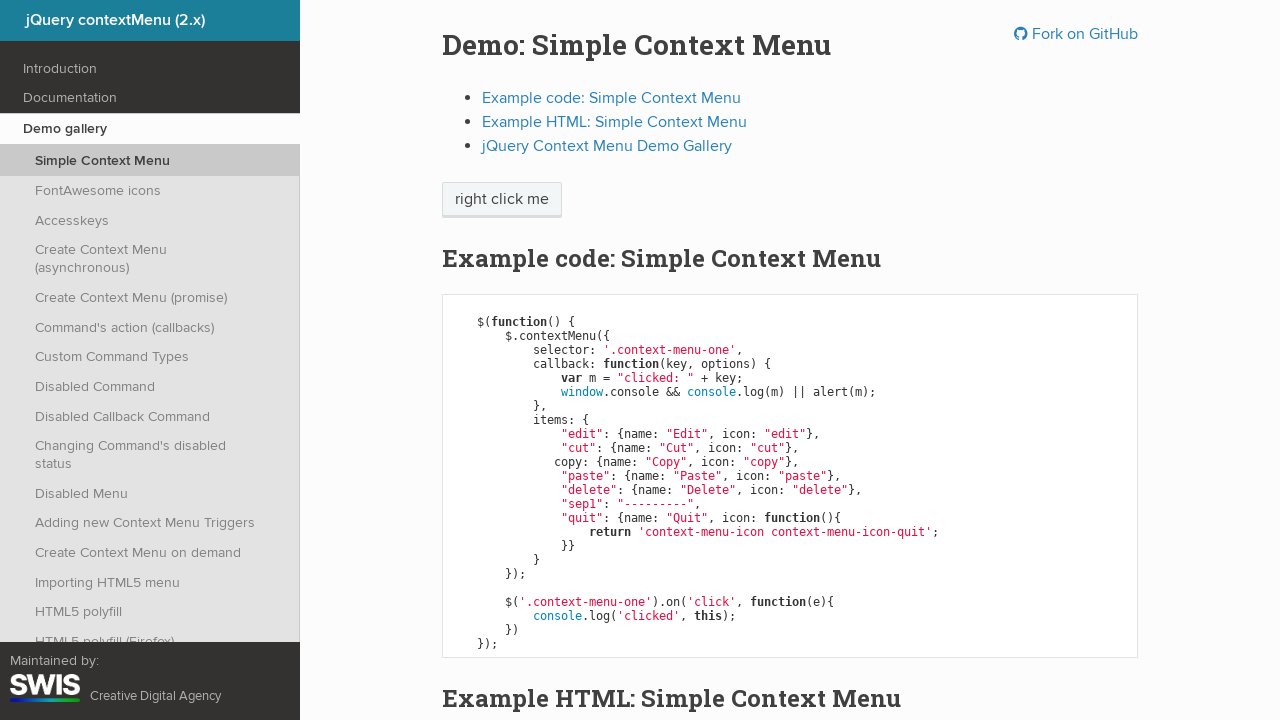

Located the element to right-click (span.context-menu-one.btn.btn-neutral)
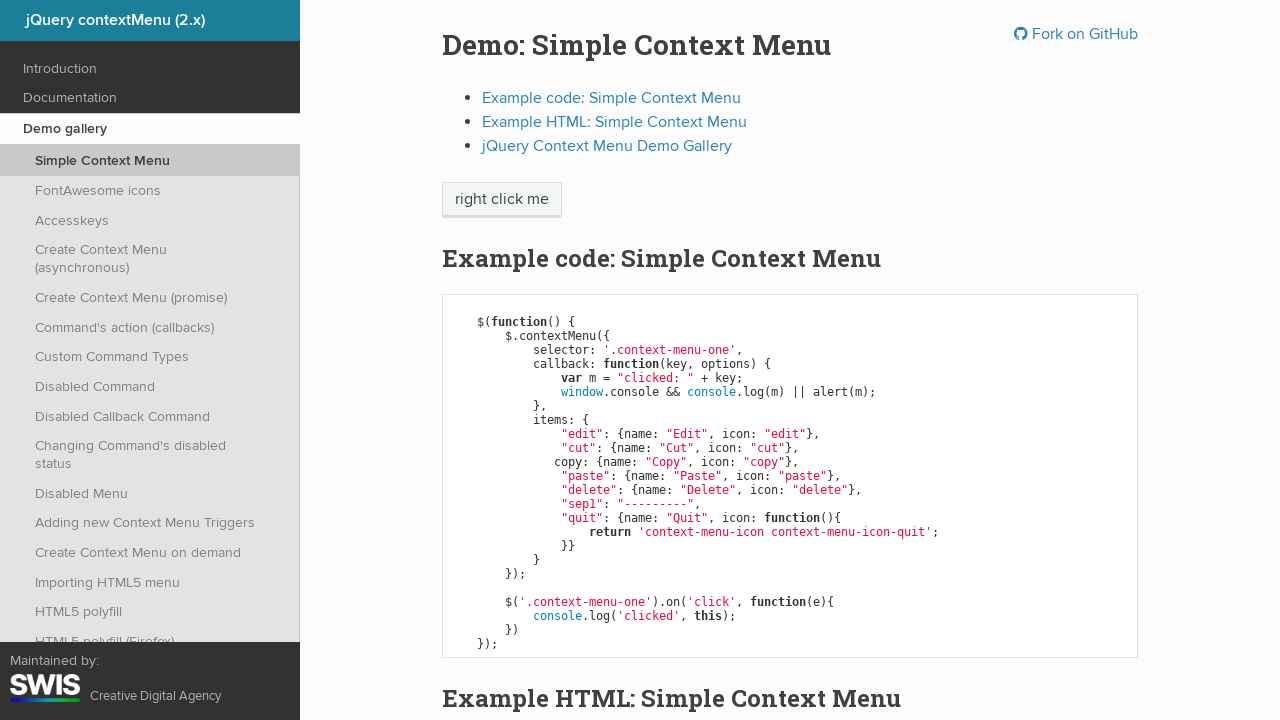

Right-clicked on the element to open context menu at (502, 200) on span.context-menu-one.btn.btn-neutral
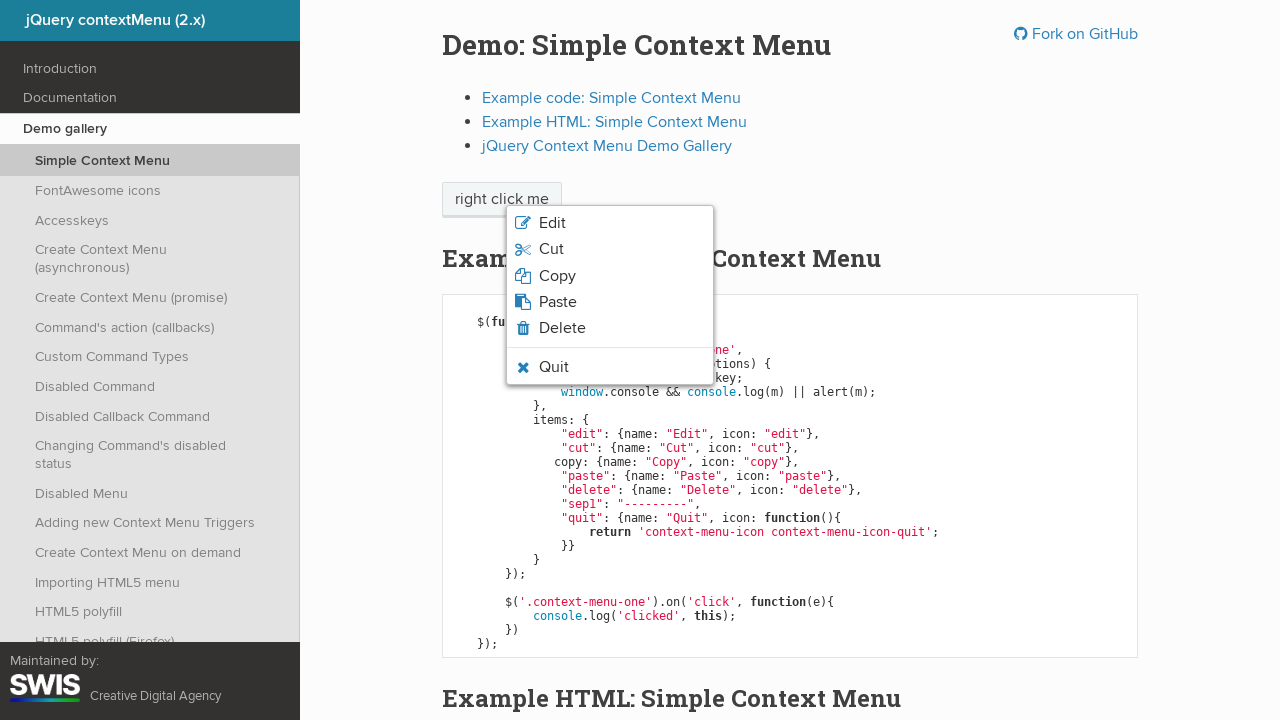

Located the 'Copy' option in the context menu
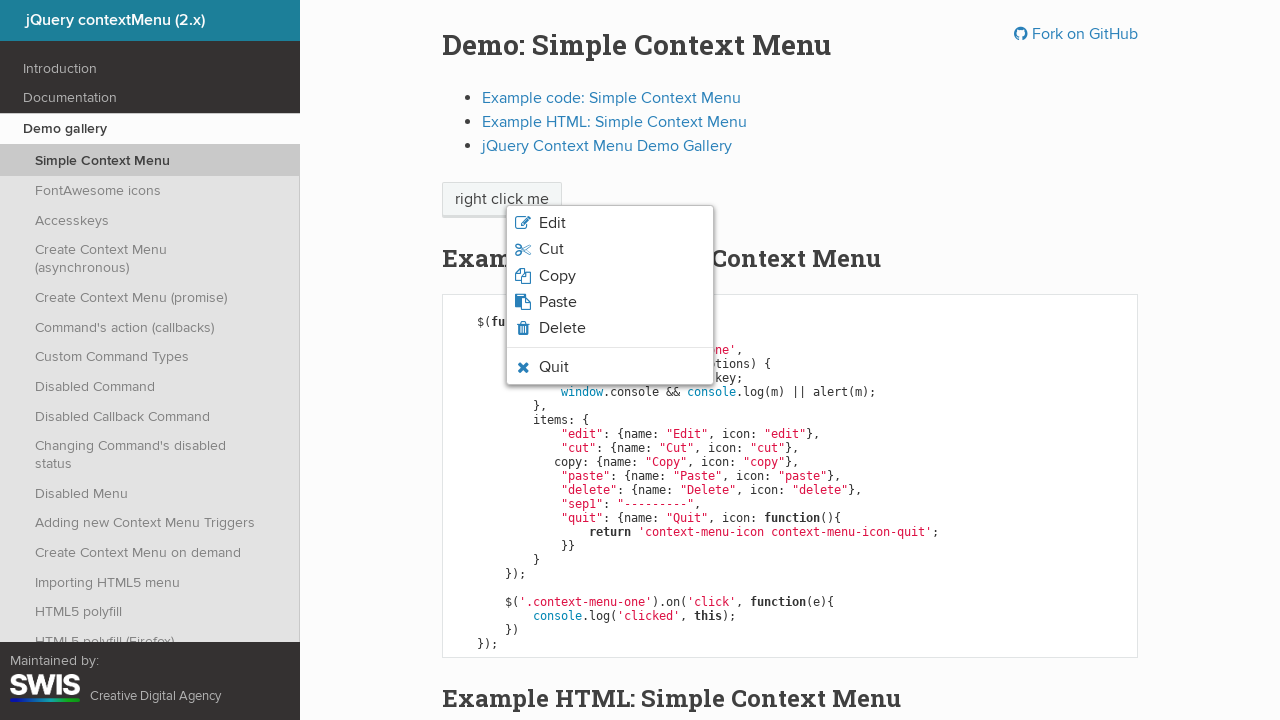

Clicked the 'Copy' option from context menu at (557, 276) on ul.context-menu-list span >> internal:has-text="Copy"i
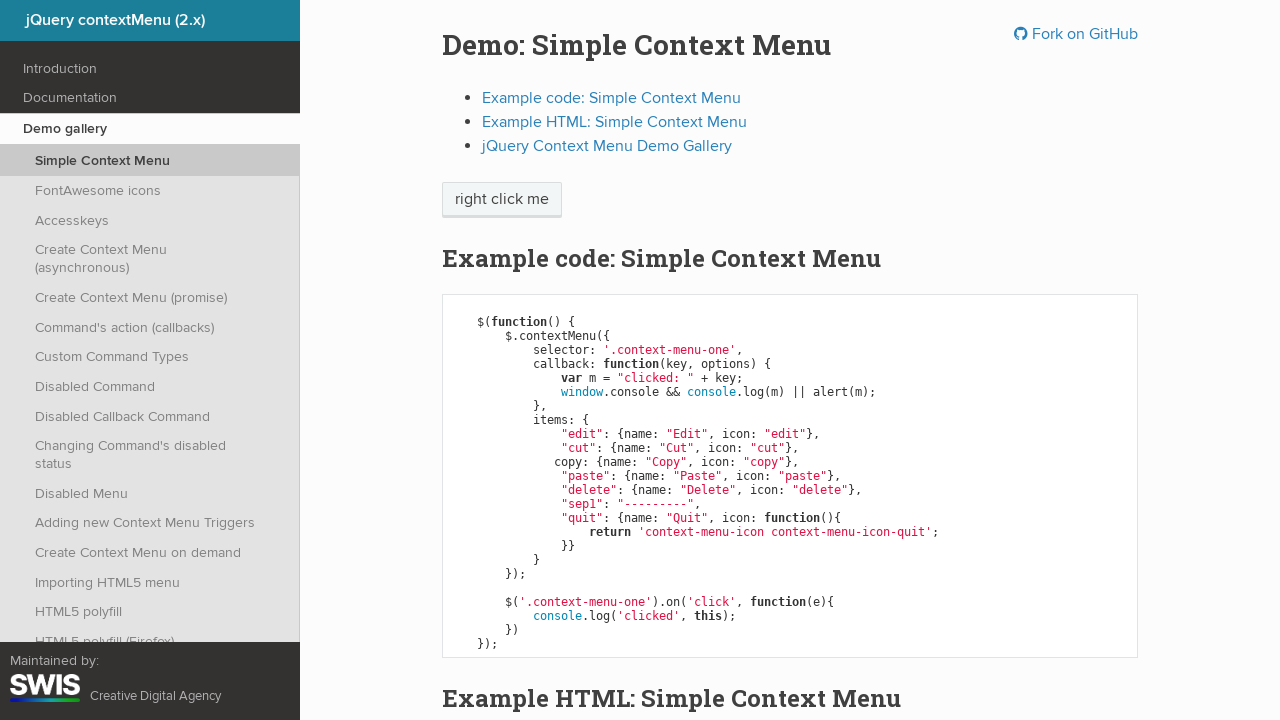

Set up dialog handler to accept alert popups
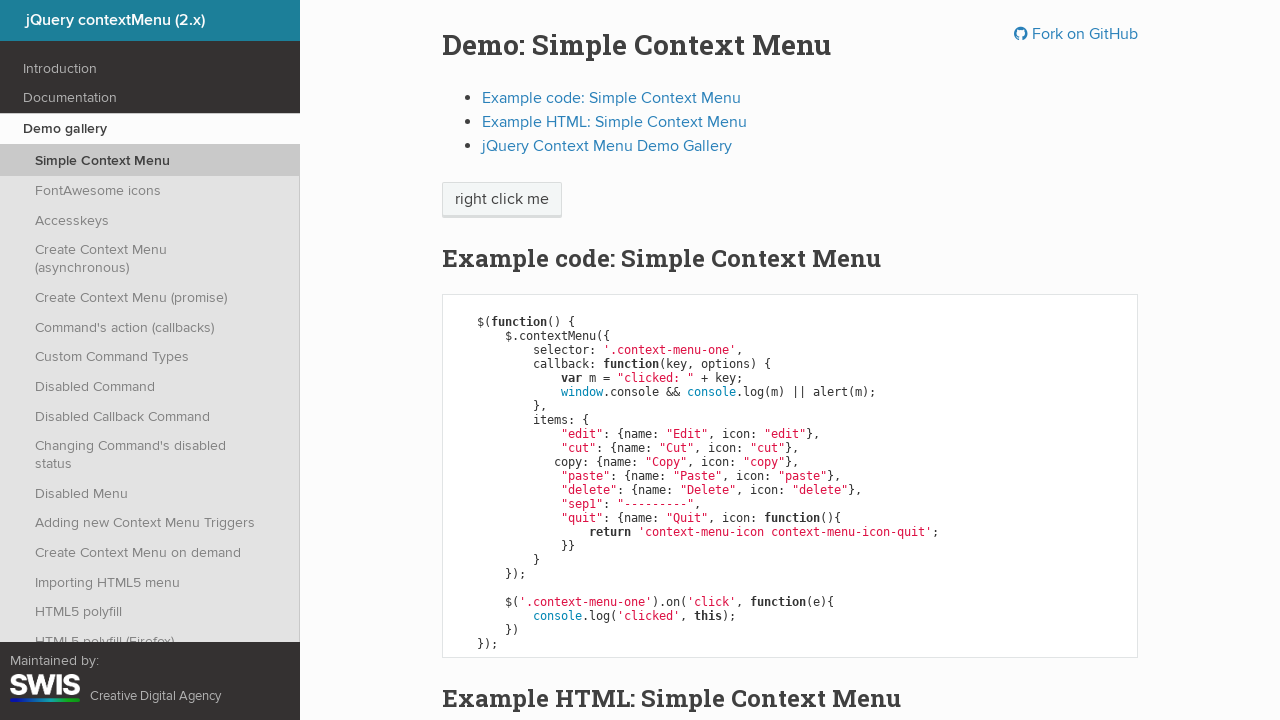

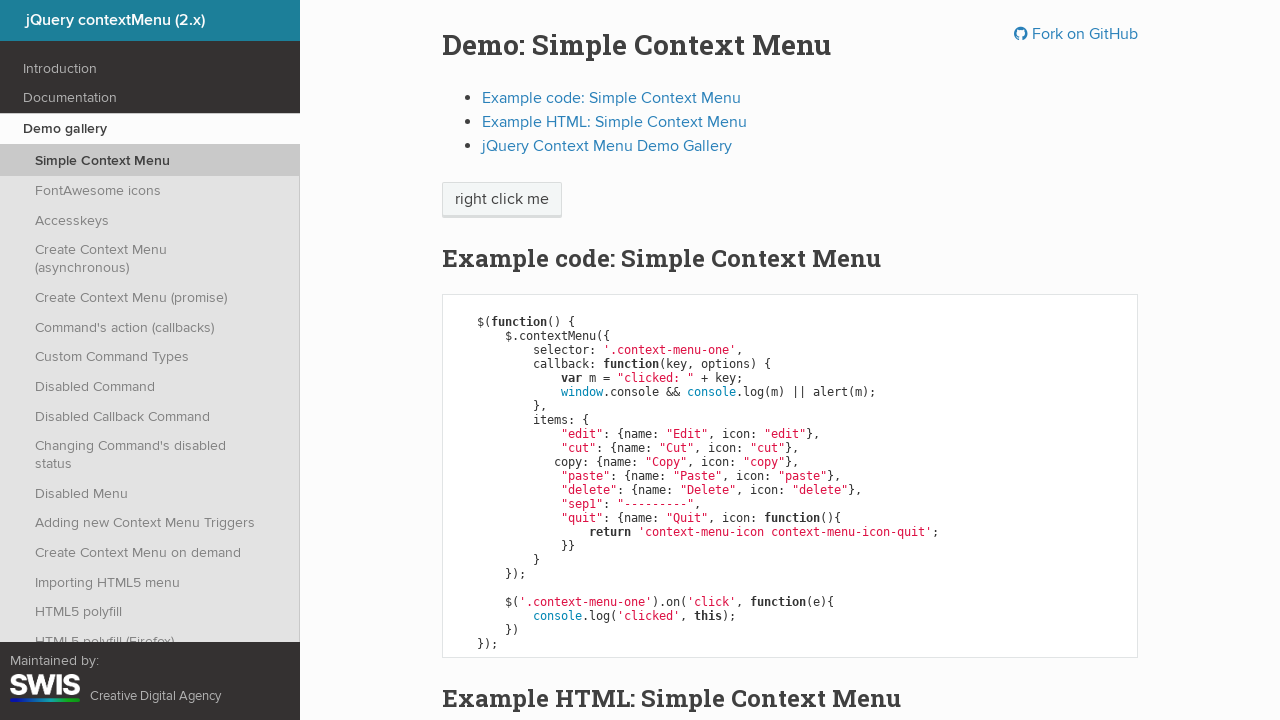